Navigates to Cointelegraph website and continuously clicks the "Load more articles" button to load additional content

Starting URL: https://cointelegraph.com/

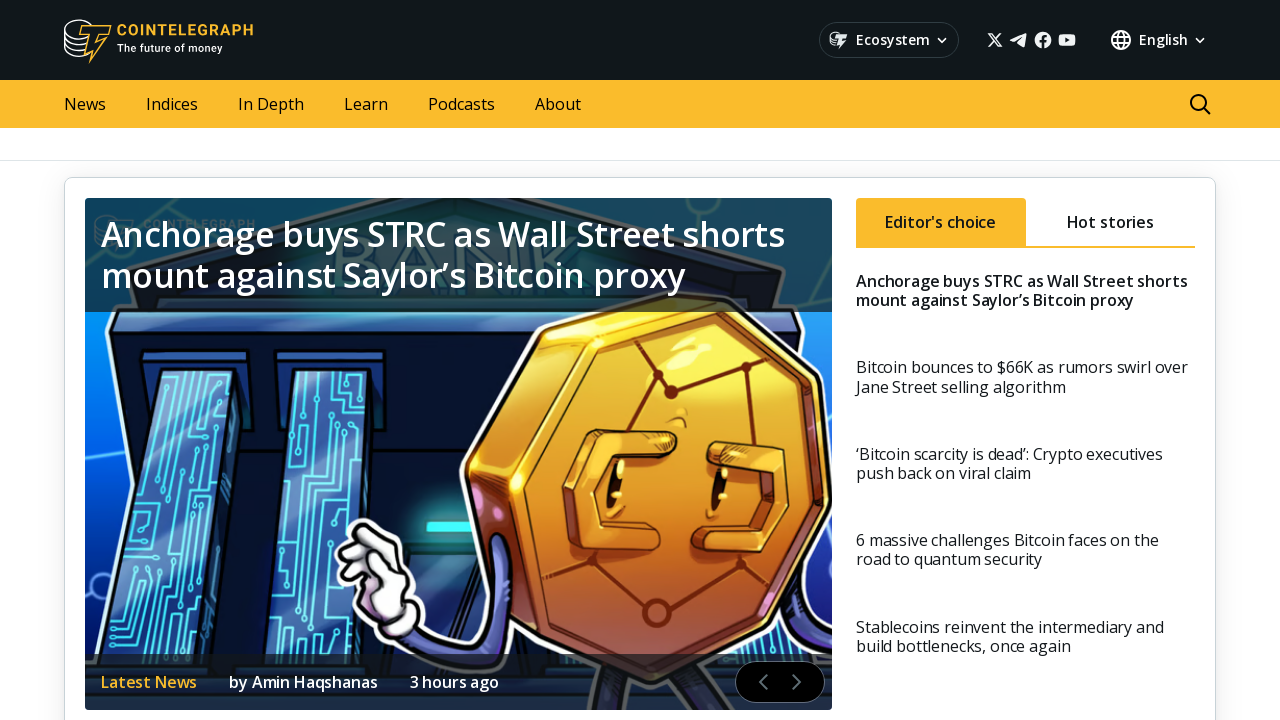

Navigated to Cointelegraph website
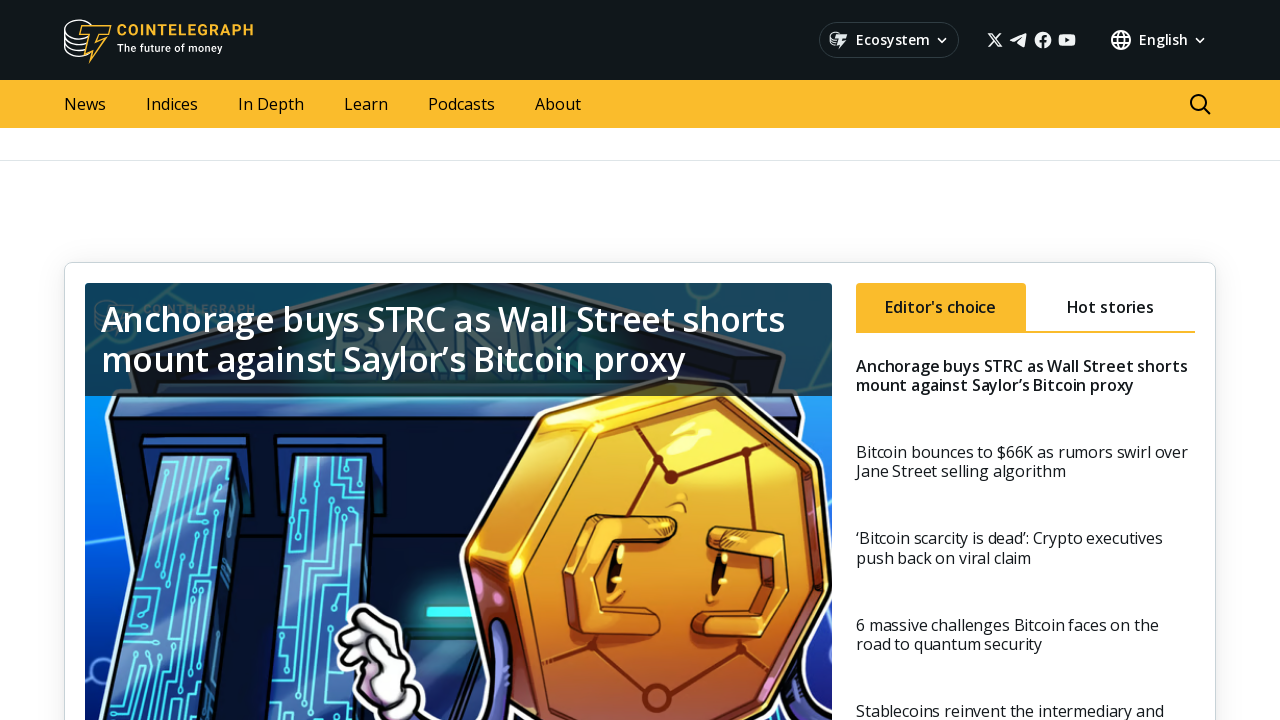

Located 'Load more articles' button
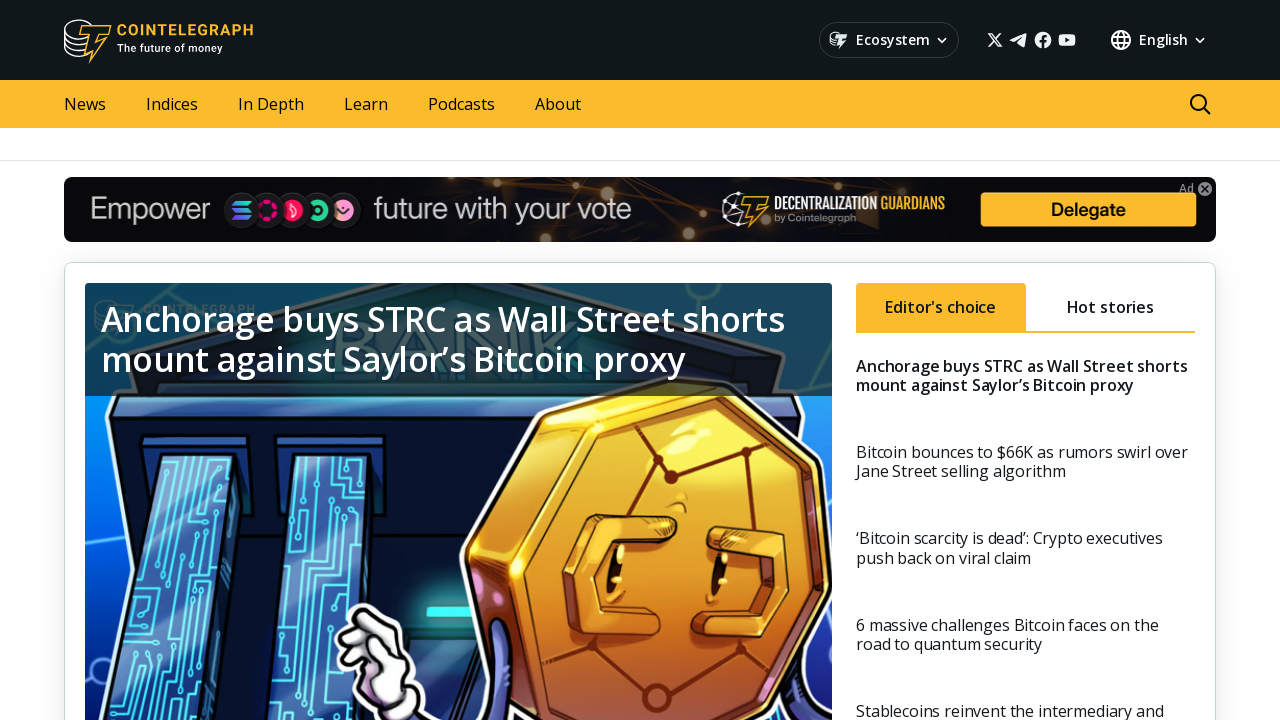

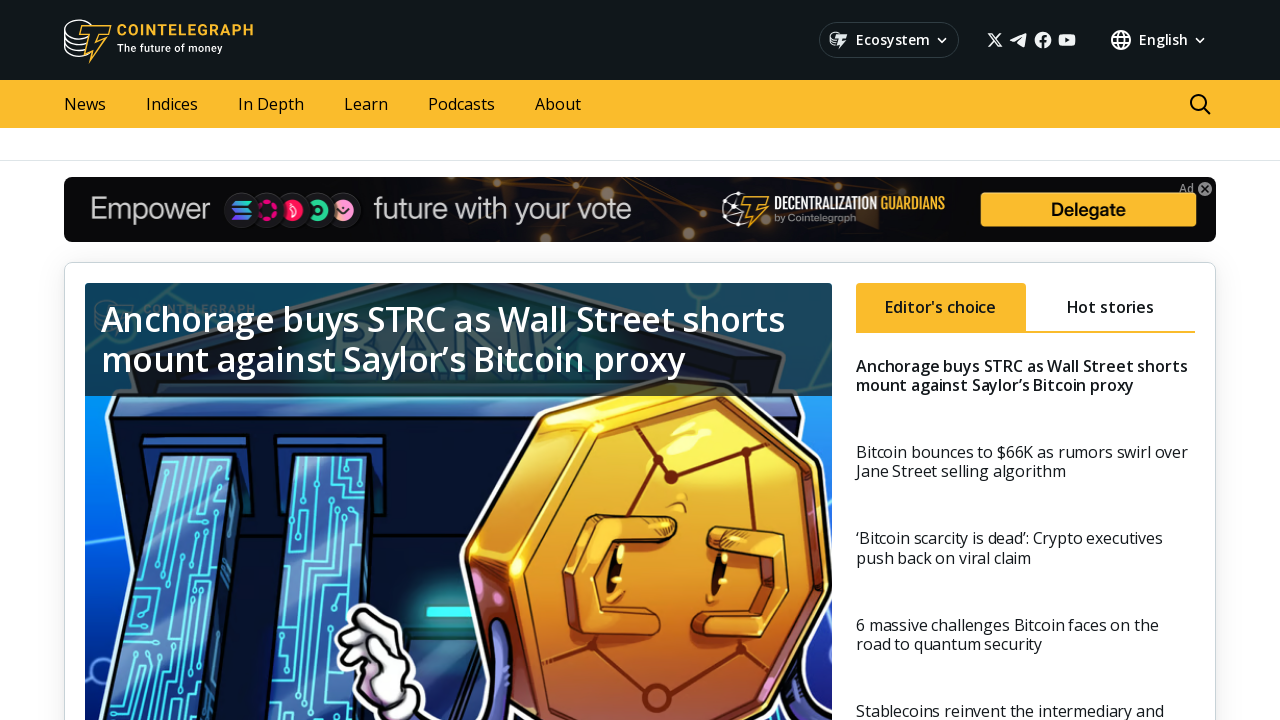